Tests form filling using Playwright special locators including checkboxes, radio buttons, dropdowns, and form submission

Starting URL: https://rahulshettyacademy.com/angularpractice/

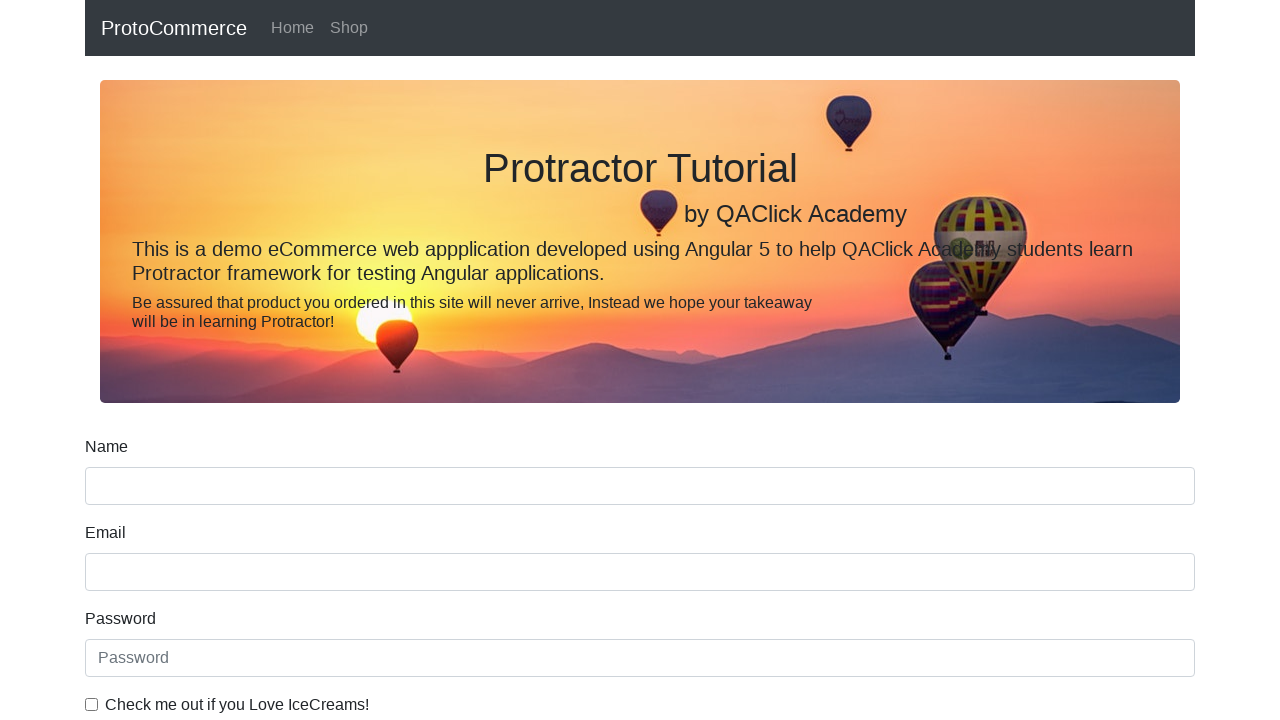

Checked the ice cream checkbox at (92, 704) on internal:label="Check me out if you Love IceCreams!"i
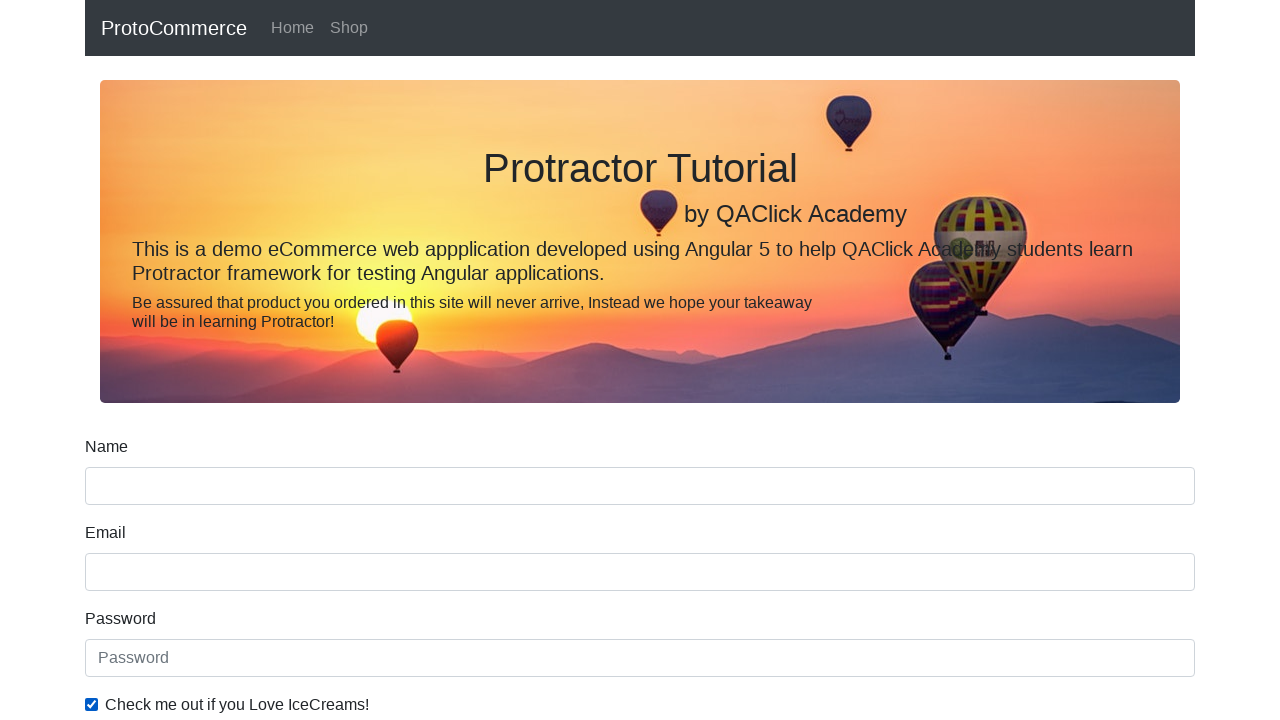

Selected Employed radio button at (326, 360) on internal:label="Employed"i
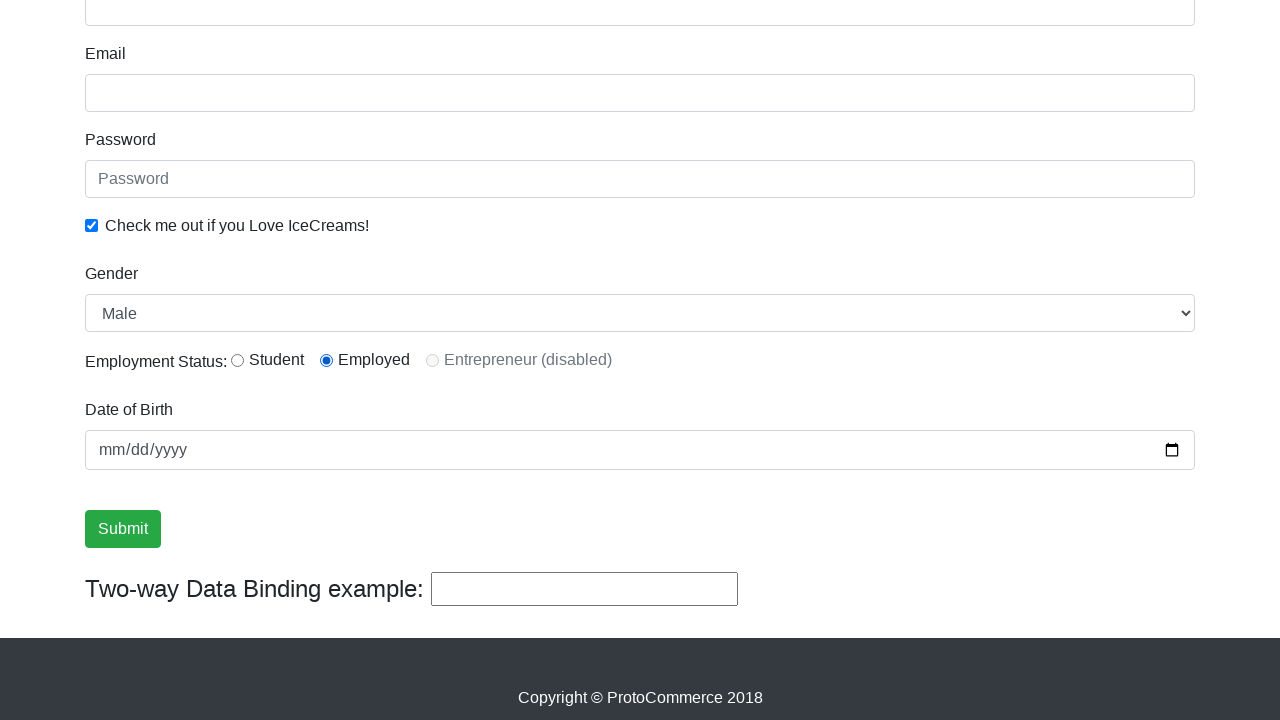

Selected Female from gender dropdown on internal:label="Gender"i
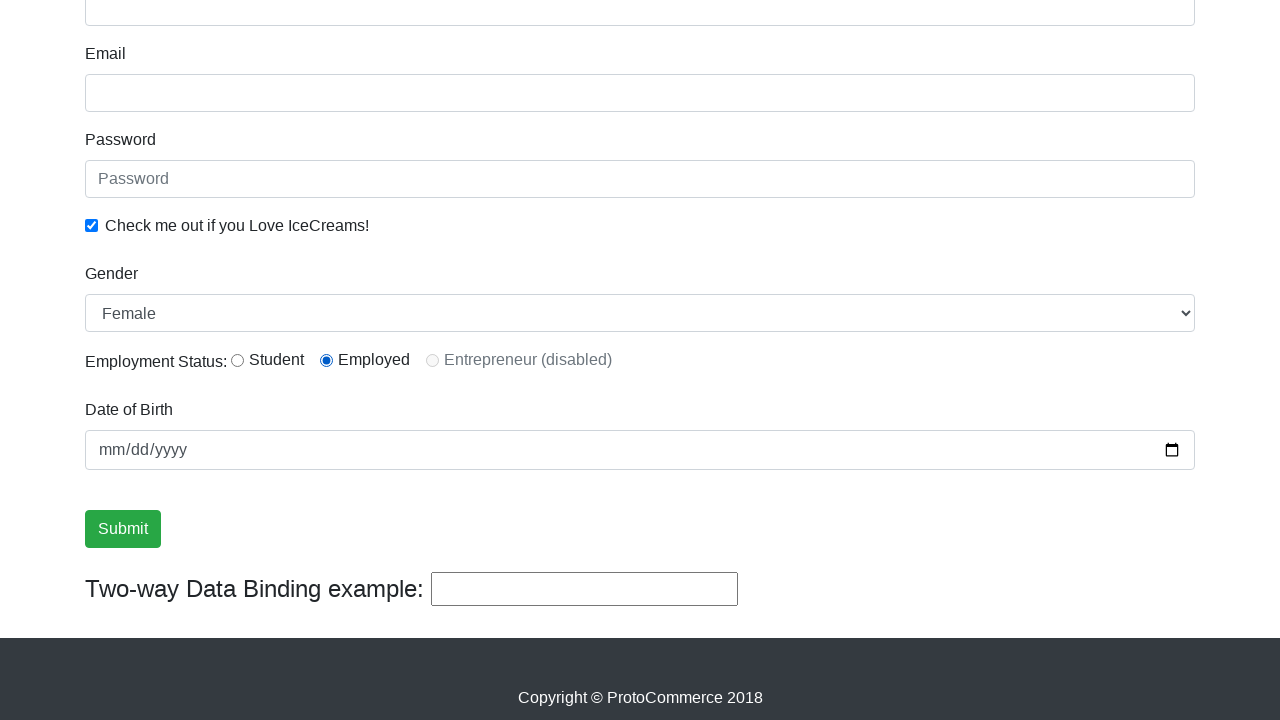

Filled password field with 'abc123' on internal:attr=[placeholder="Password"i]
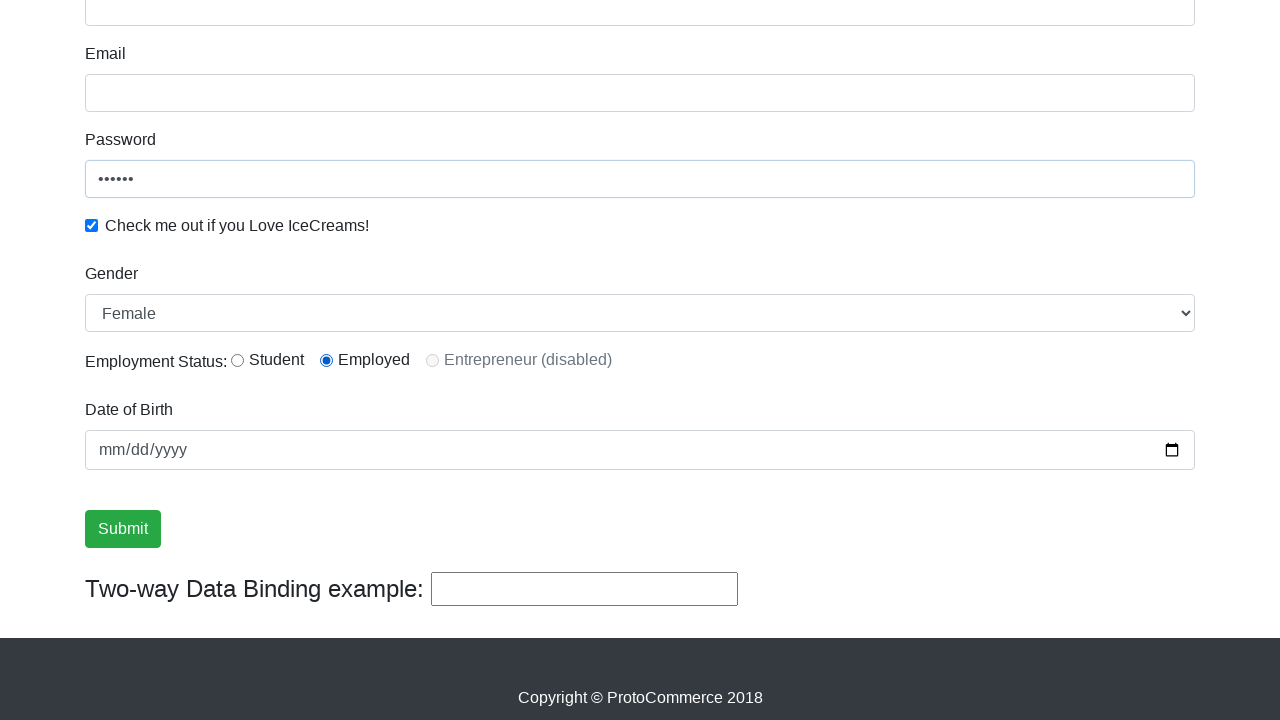

Clicked Submit button to submit the form at (123, 529) on internal:role=button[name="Submit"i]
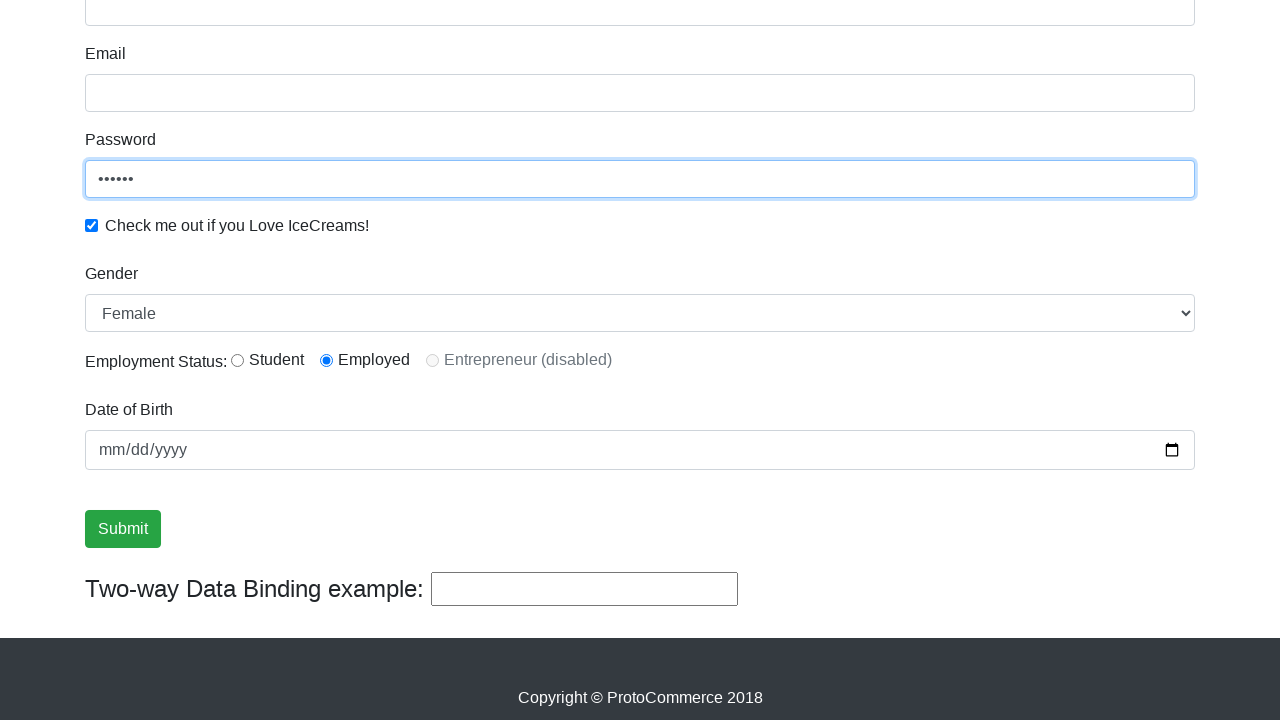

Verified success message is visible after form submission
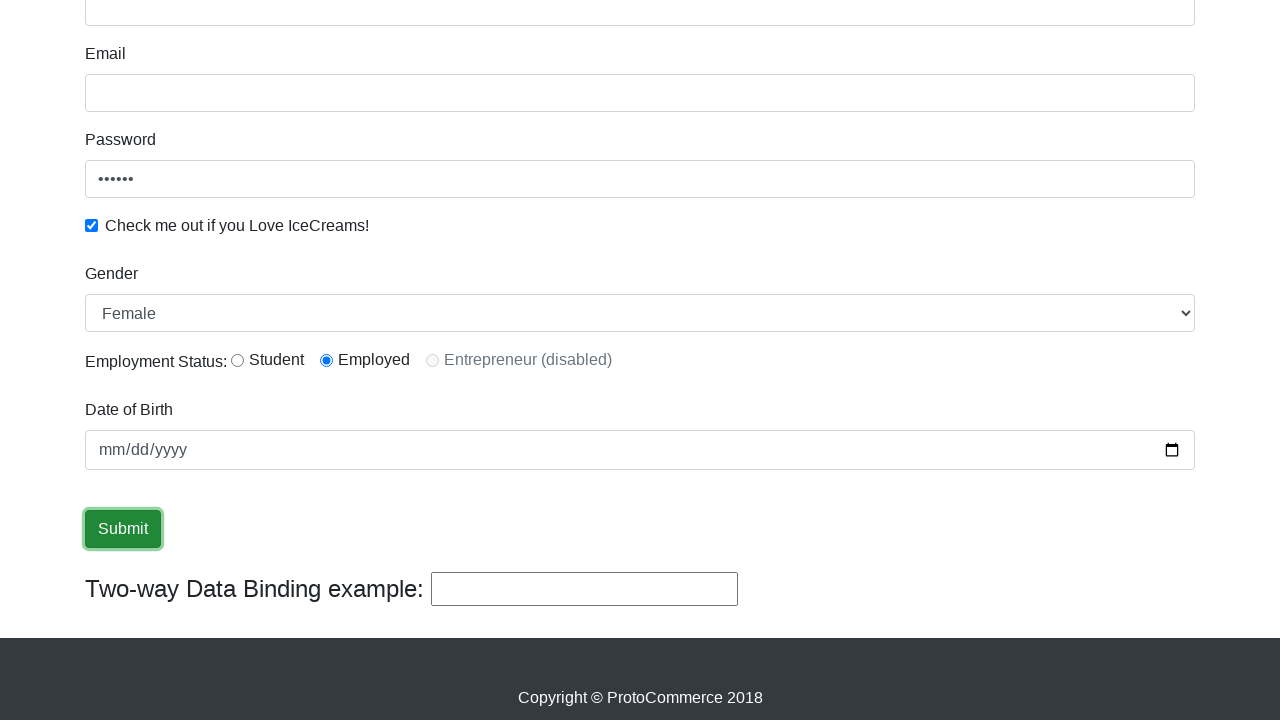

Clicked Shop link to navigate to shop page at (349, 28) on internal:role=link[name="Shop"i]
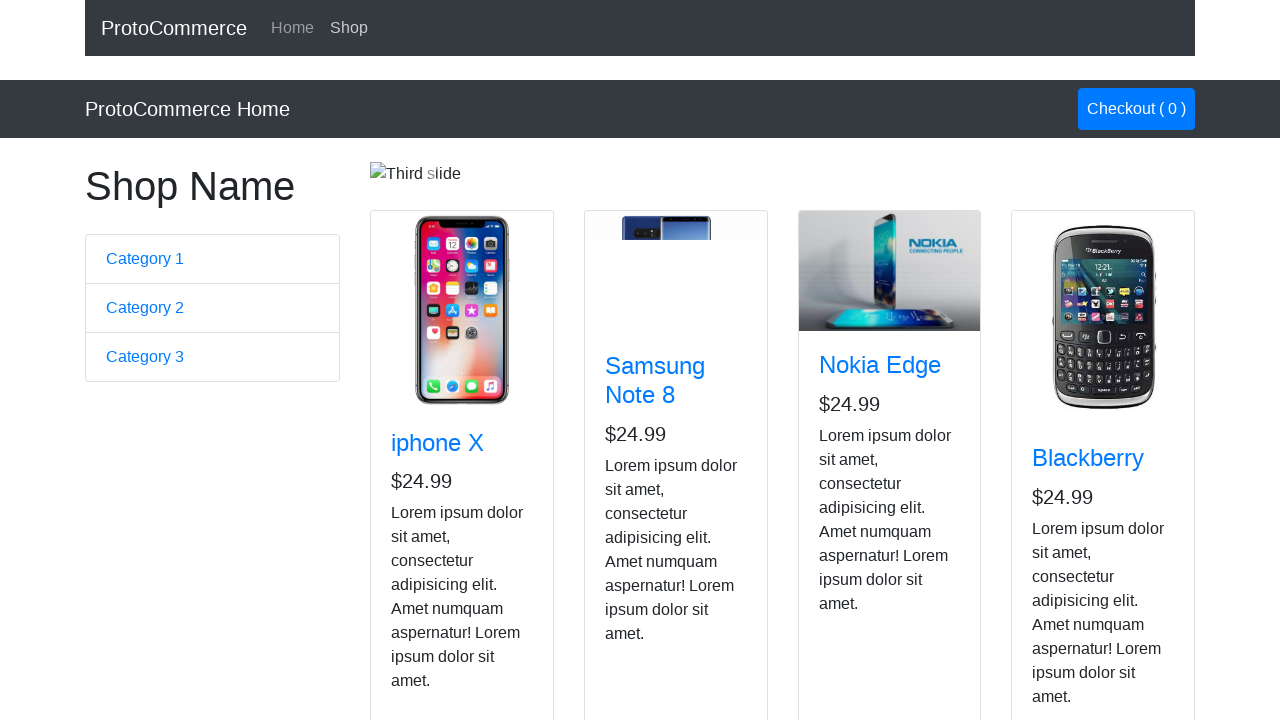

Clicked button to add Nokia Edge to cart at (854, 528) on app-card >> internal:has-text="Nokia Edge"i >> internal:role=button
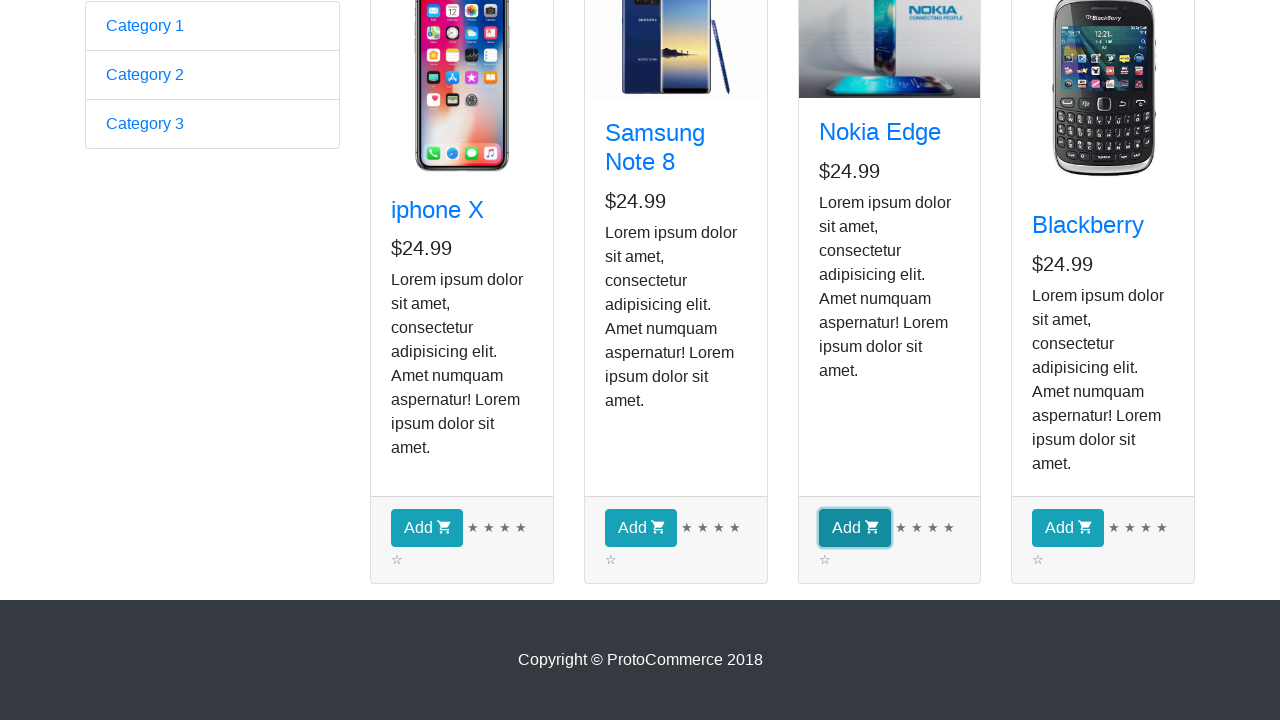

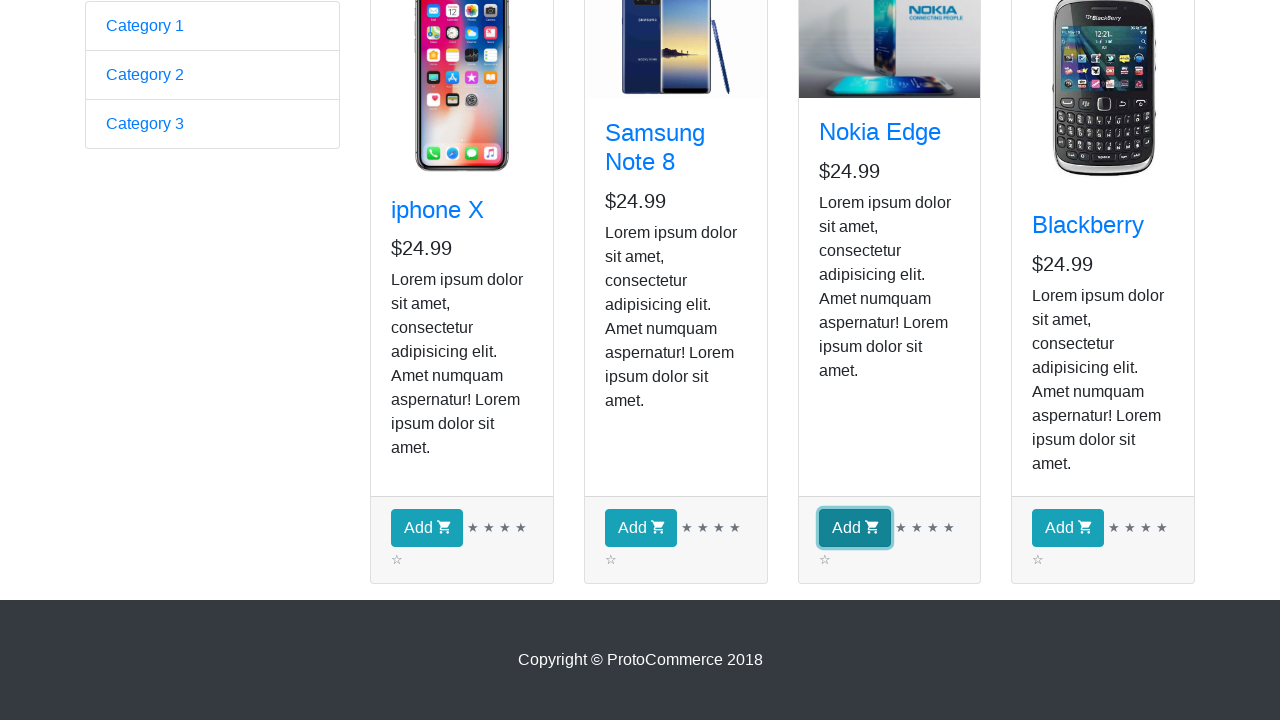